Tests pagination web table interaction by scrolling to the table and clicking checkboxes for products with prices between $5 and $10.

Starting URL: https://testautomationpractice.blogspot.com/

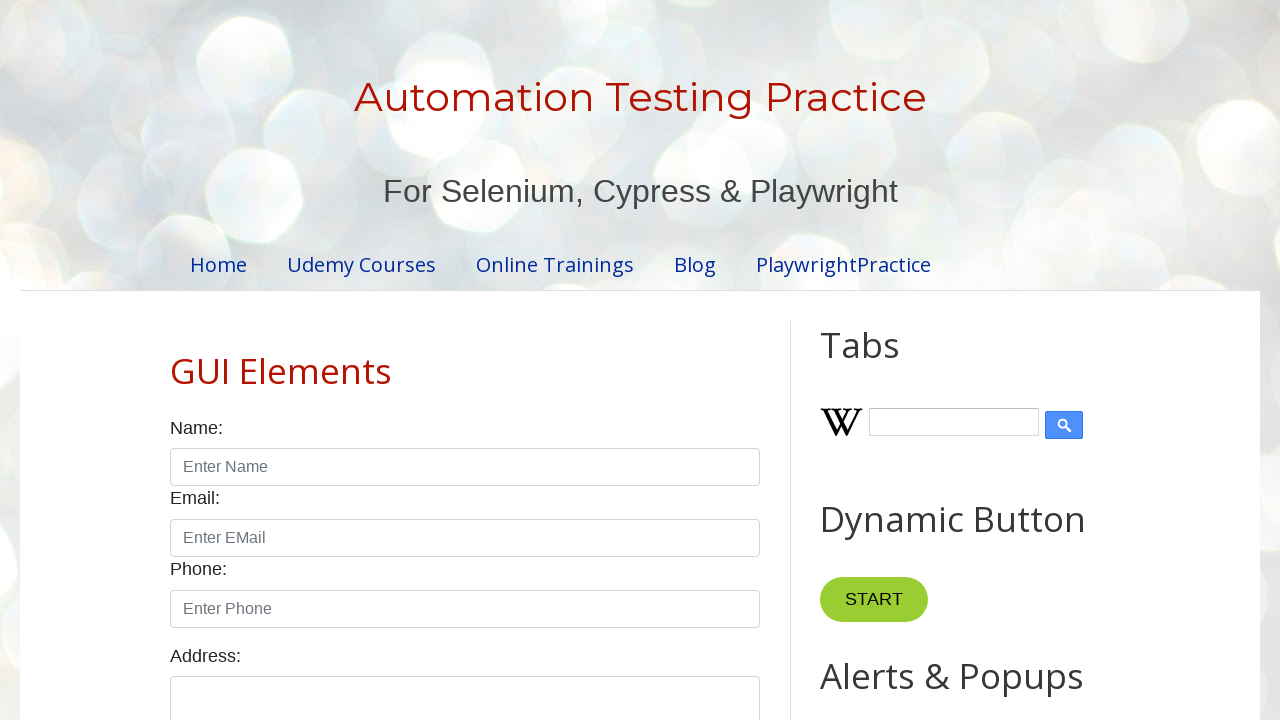

Scrolled to pagination web table section
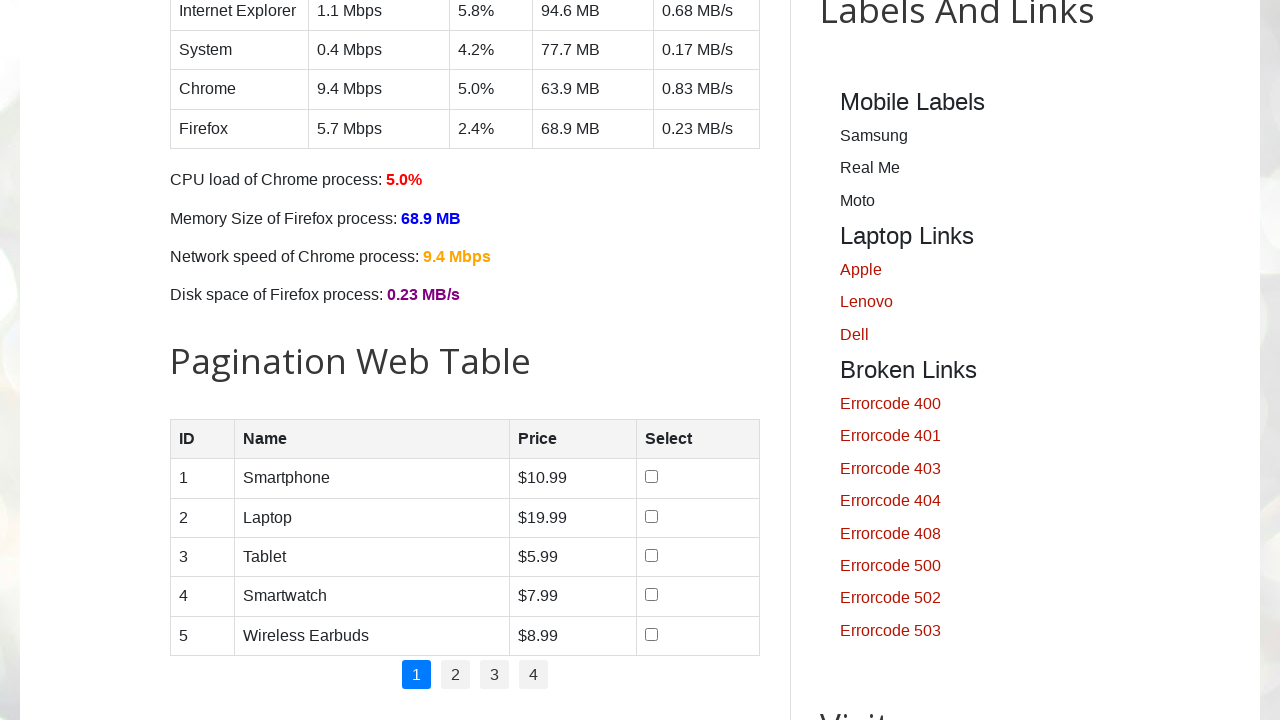

Retrieved all product table rows
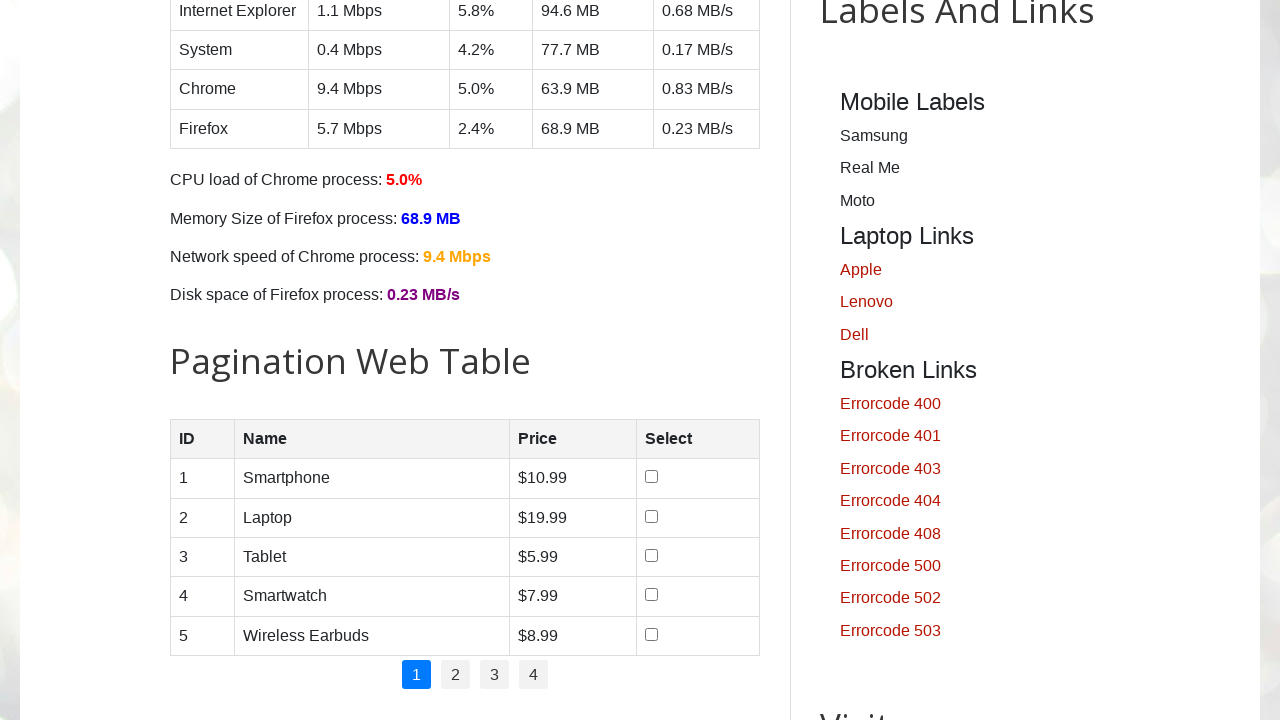

Retrieved price text from row 1: $10.99
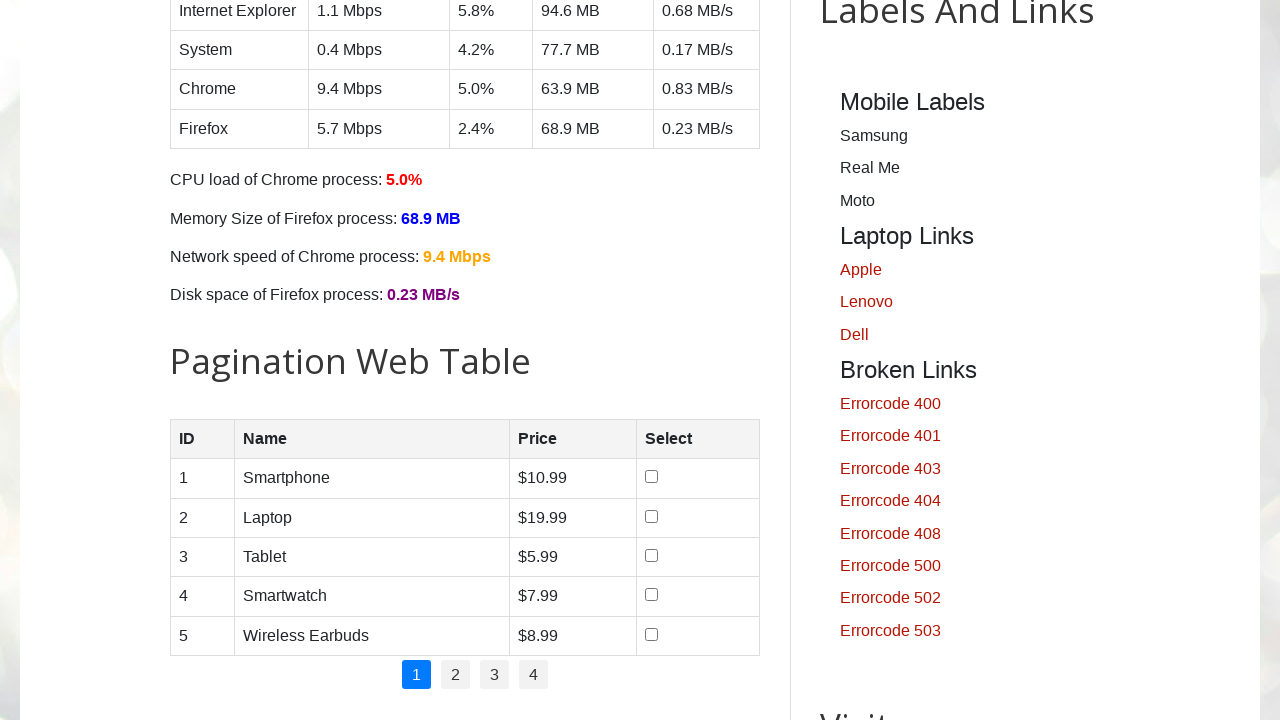

Parsed price from row 1 as 10.9
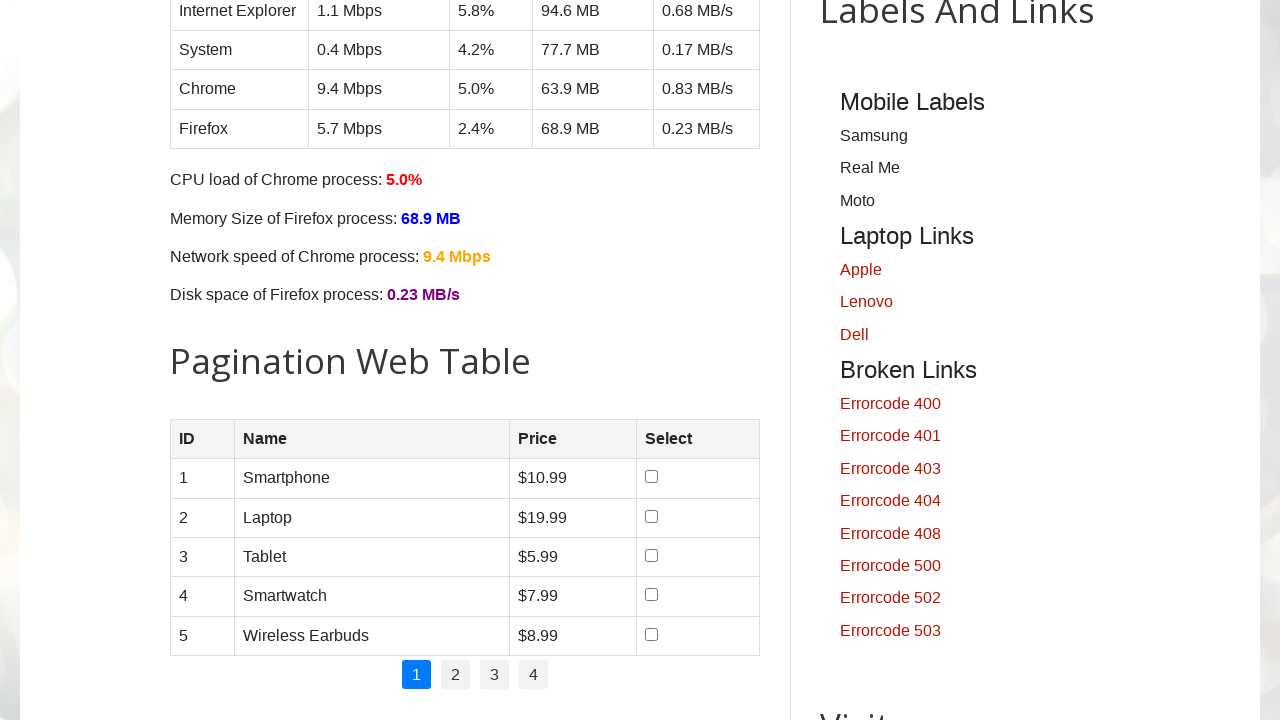

Retrieved price text from row 2: $19.99
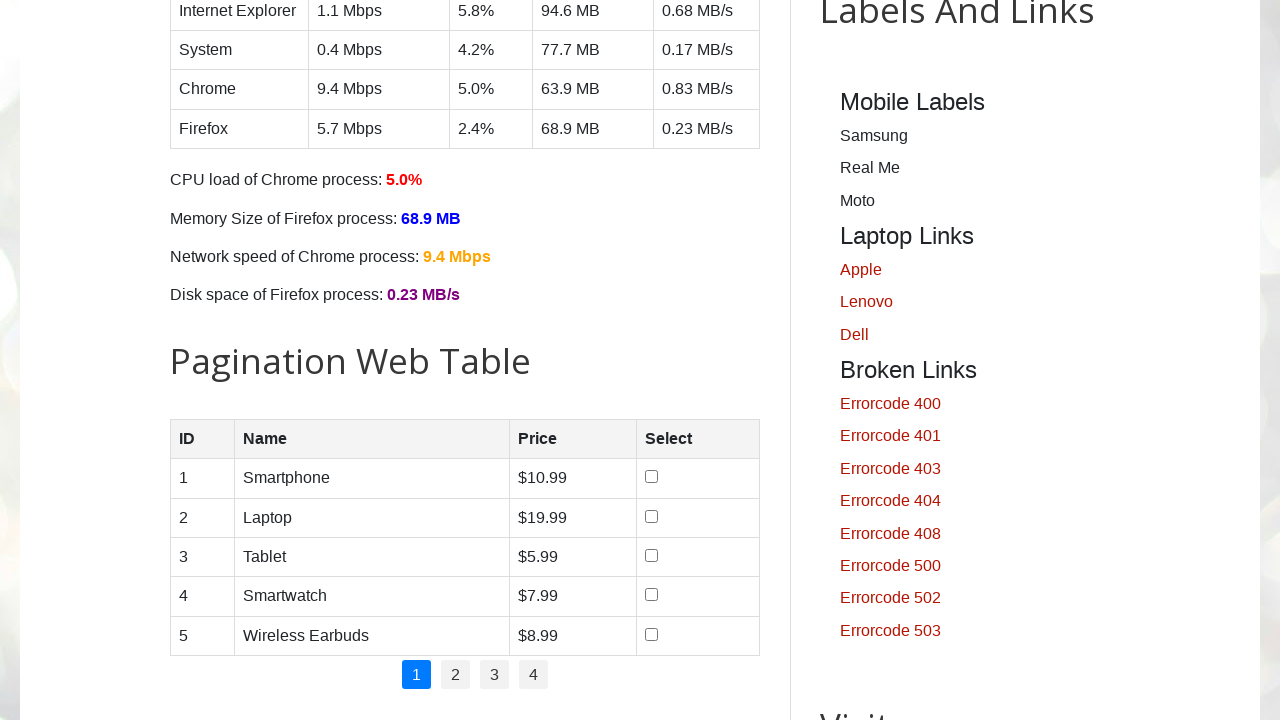

Parsed price from row 2 as 19.9
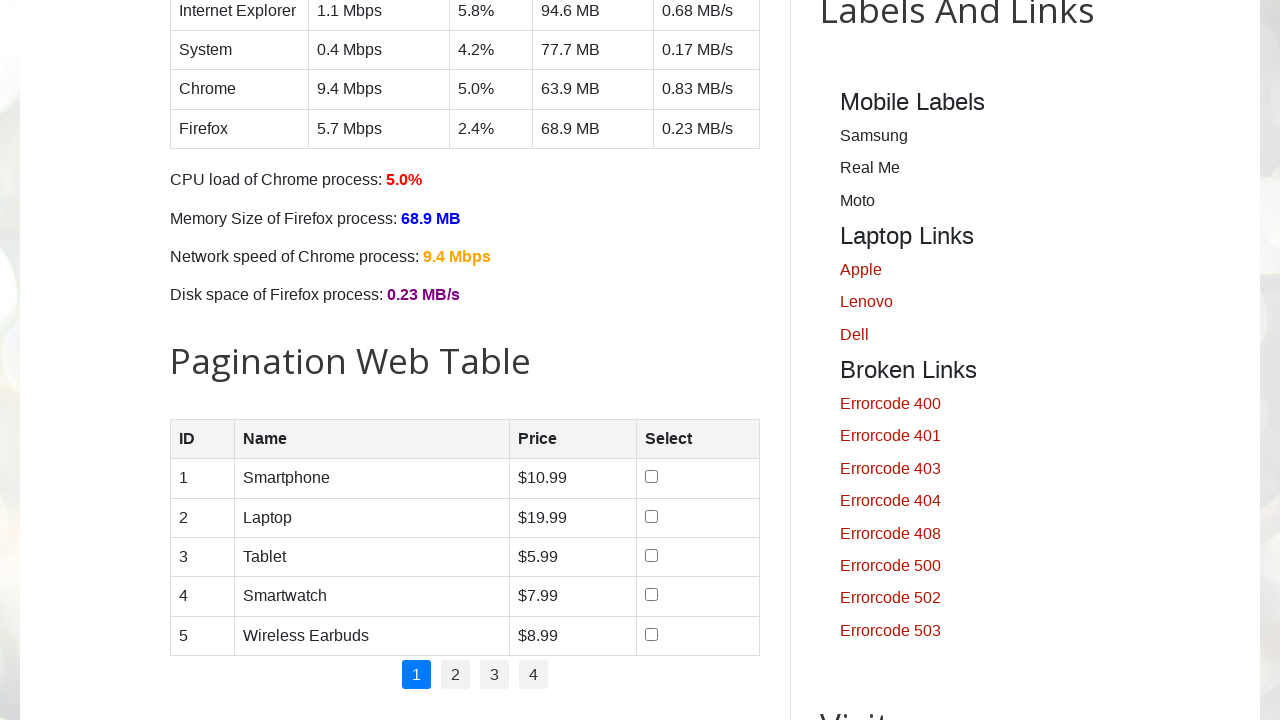

Retrieved price text from row 3: $5.99
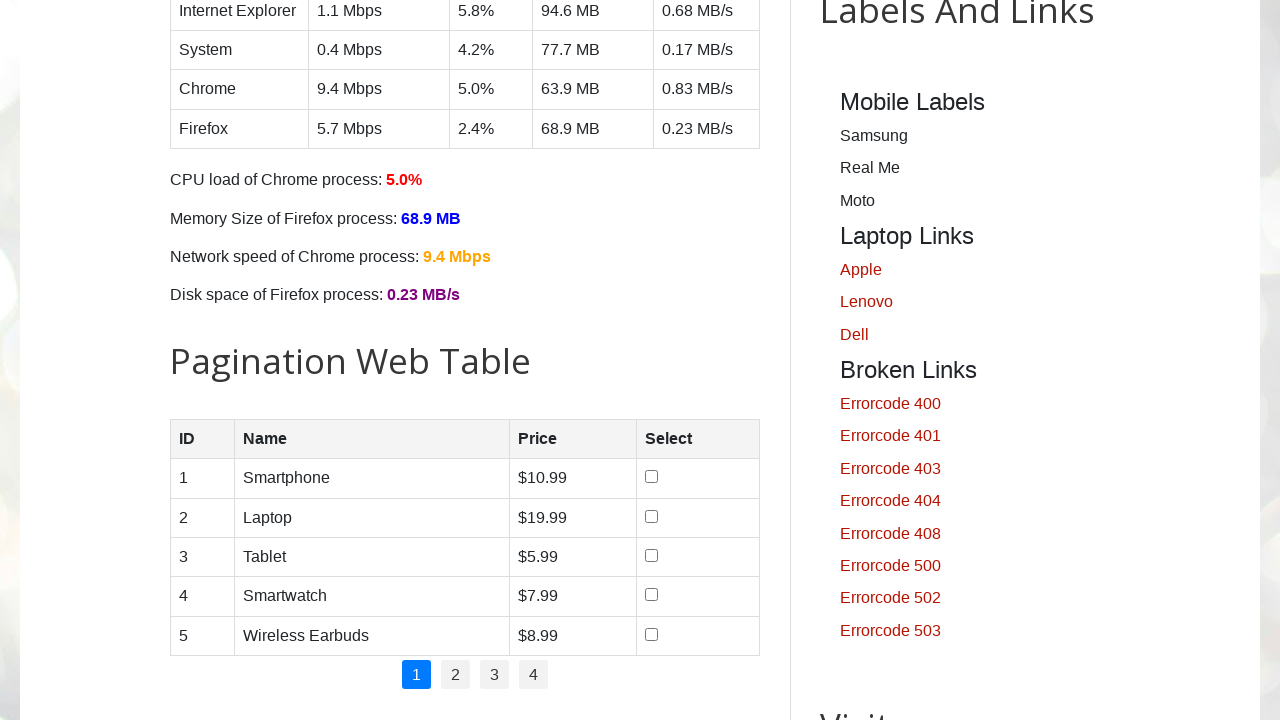

Parsed price from row 3 as 5.9
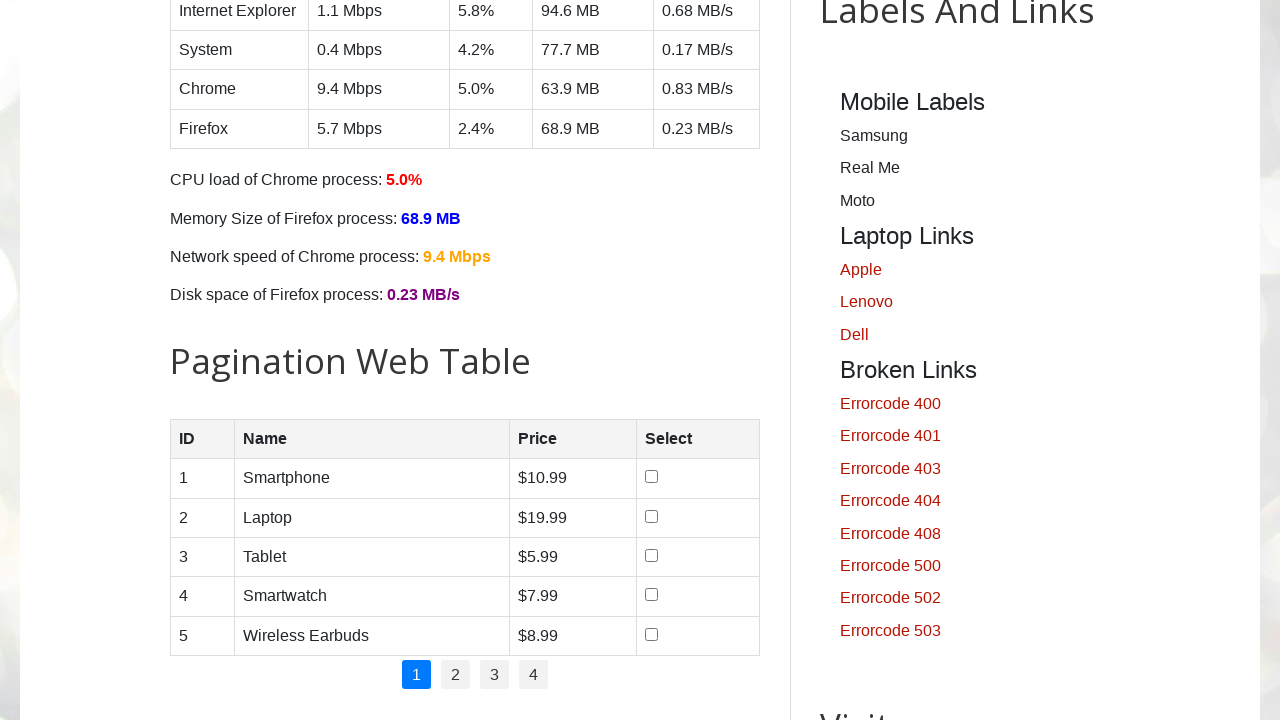

Clicked checkbox for row 3 with price $5.9 (within $5-$10 range) at (651, 555) on //table[@id='productTable']/tbody/tr[3]/td[4]/input
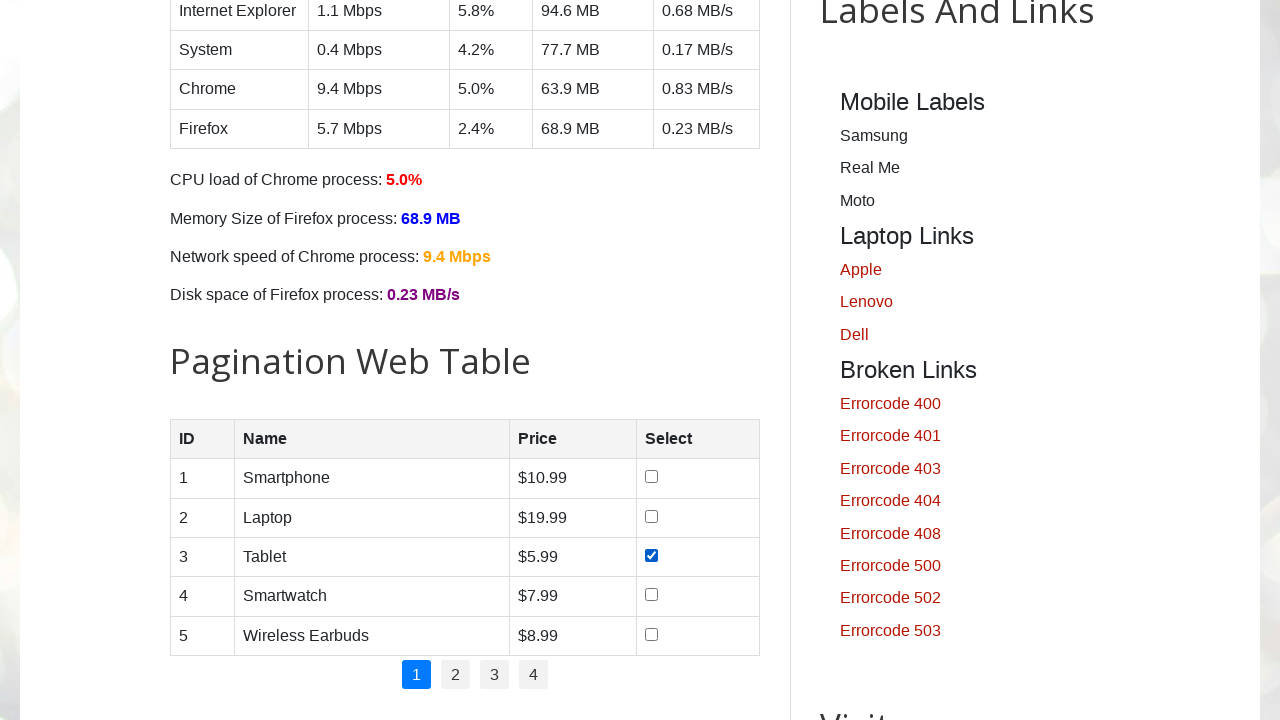

Retrieved price text from row 4: $7.99
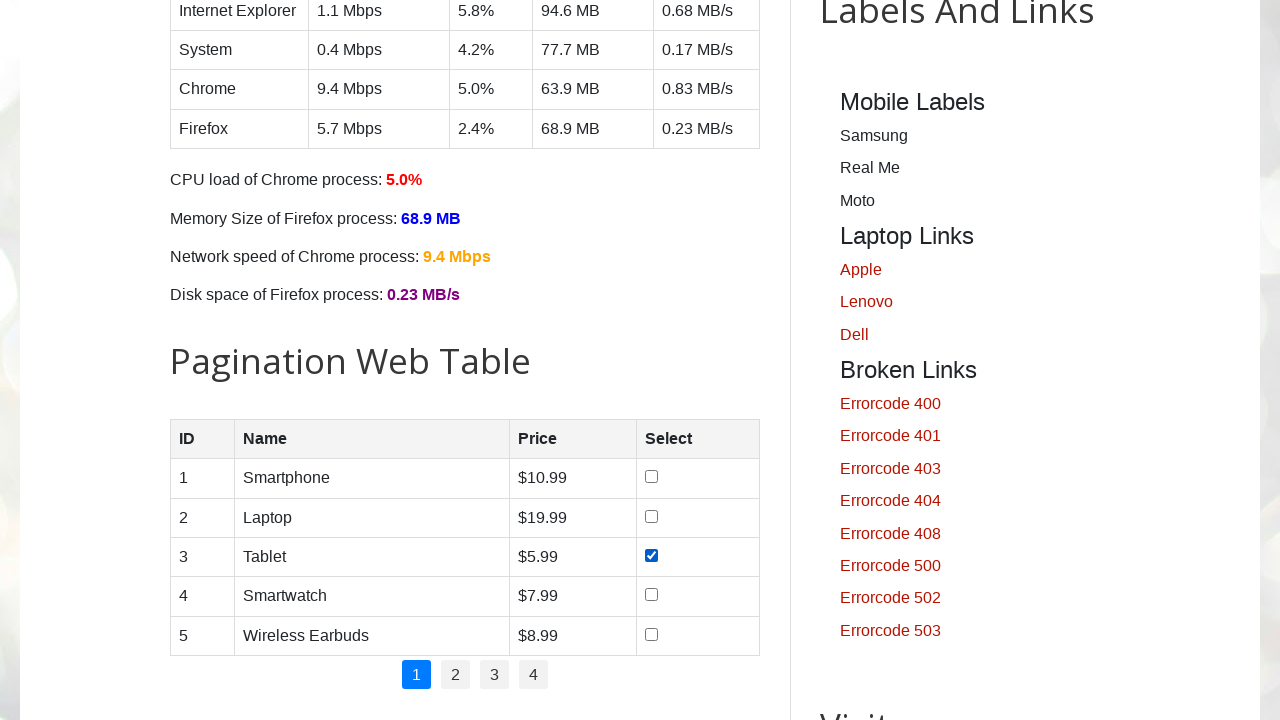

Parsed price from row 4 as 7.9
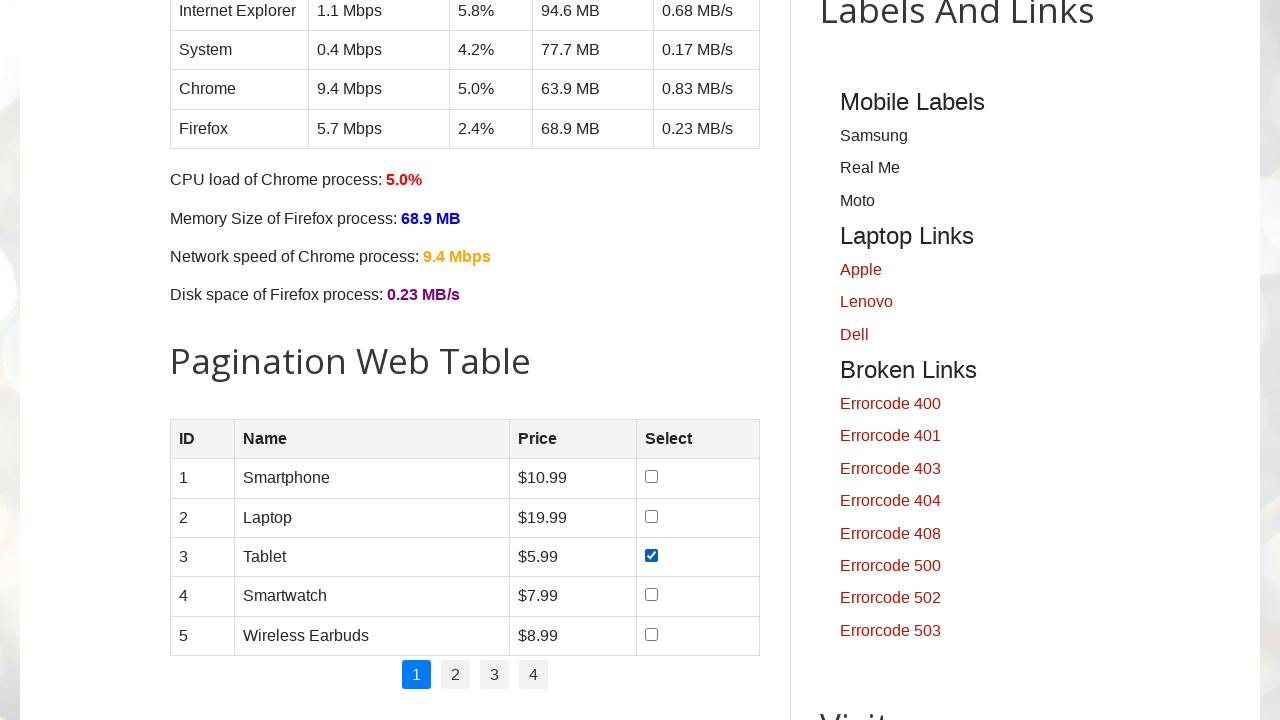

Clicked checkbox for row 4 with price $7.9 (within $5-$10 range) at (651, 595) on //table[@id='productTable']/tbody/tr[4]/td[4]/input
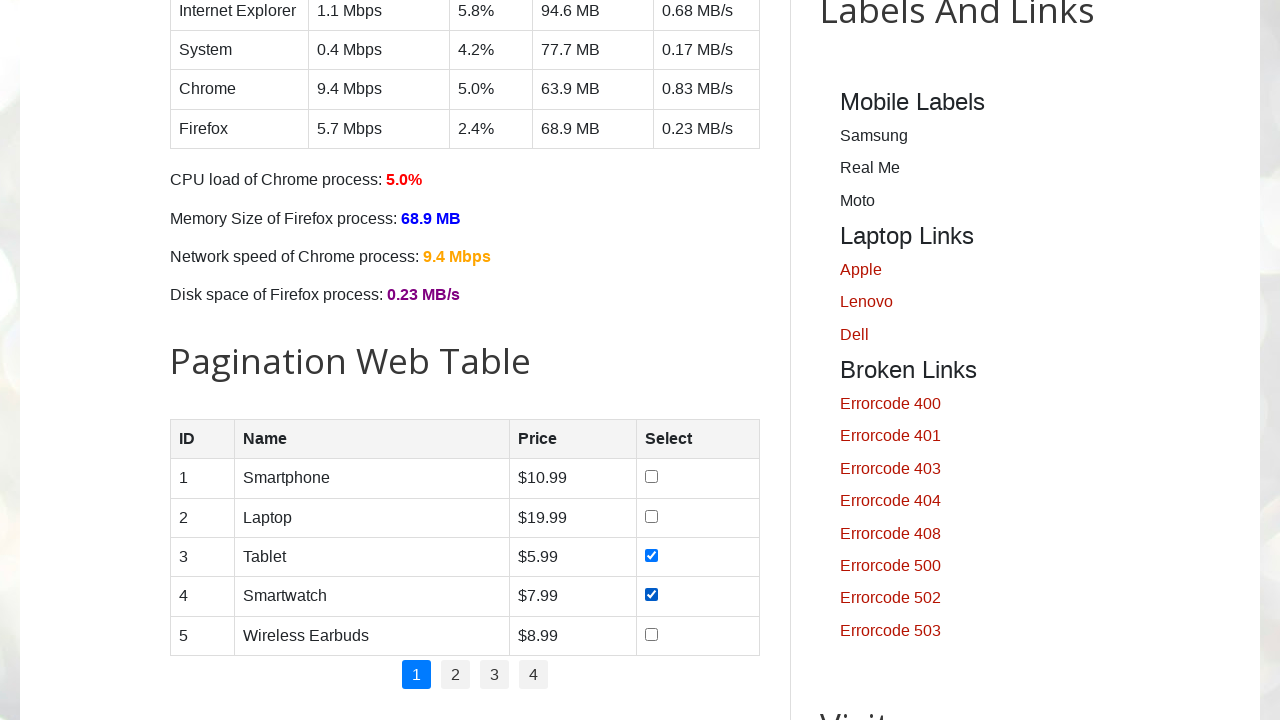

Retrieved price text from row 5: $8.99
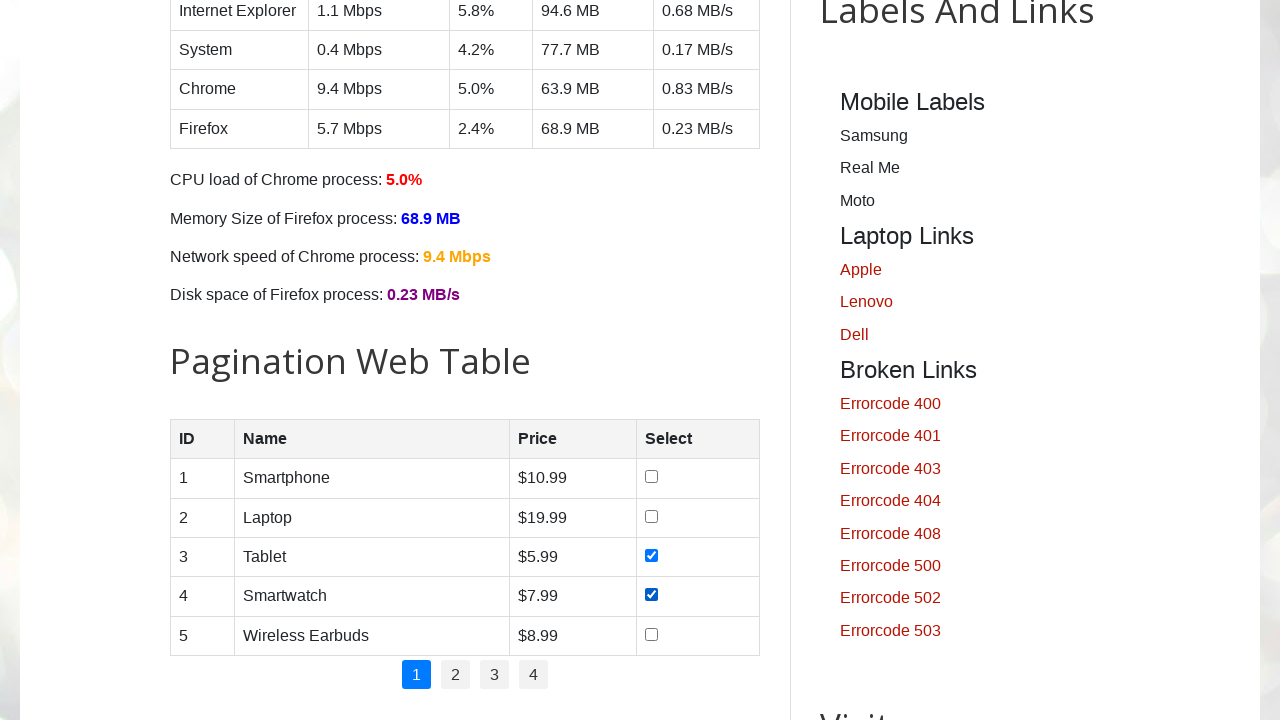

Parsed price from row 5 as 8.9
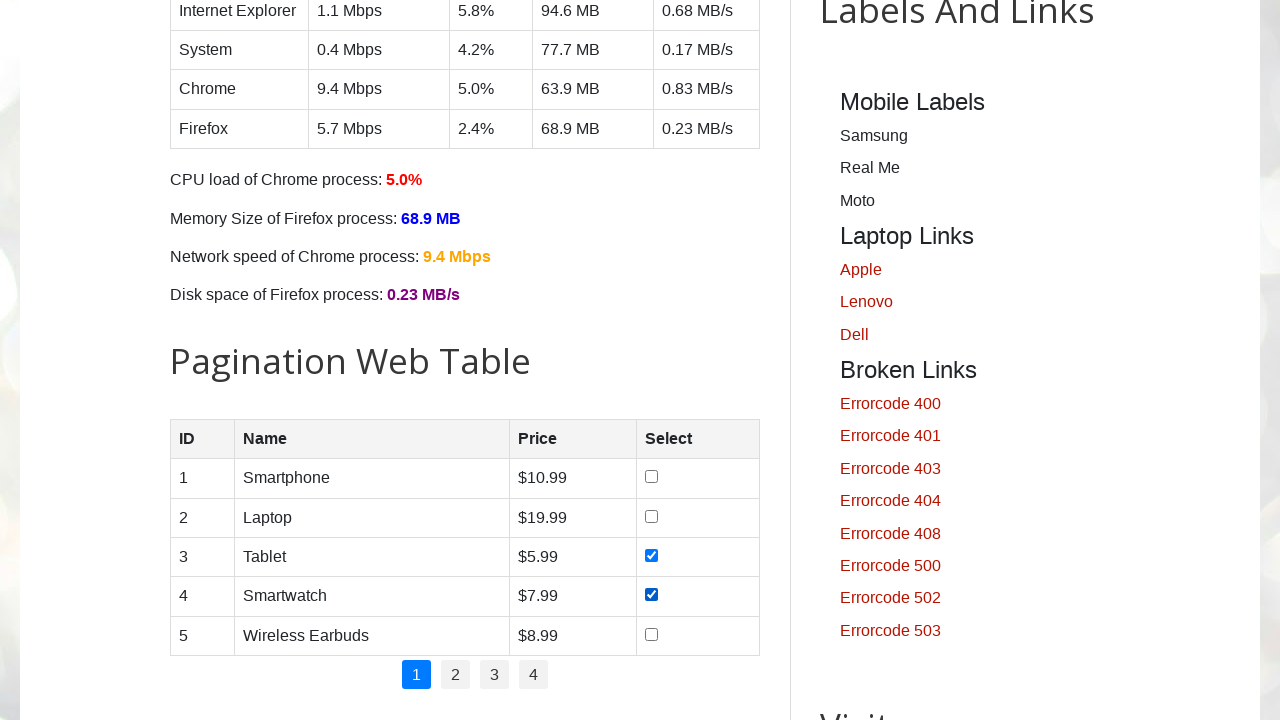

Clicked checkbox for row 5 with price $8.9 (within $5-$10 range) at (651, 634) on //table[@id='productTable']/tbody/tr[5]/td[4]/input
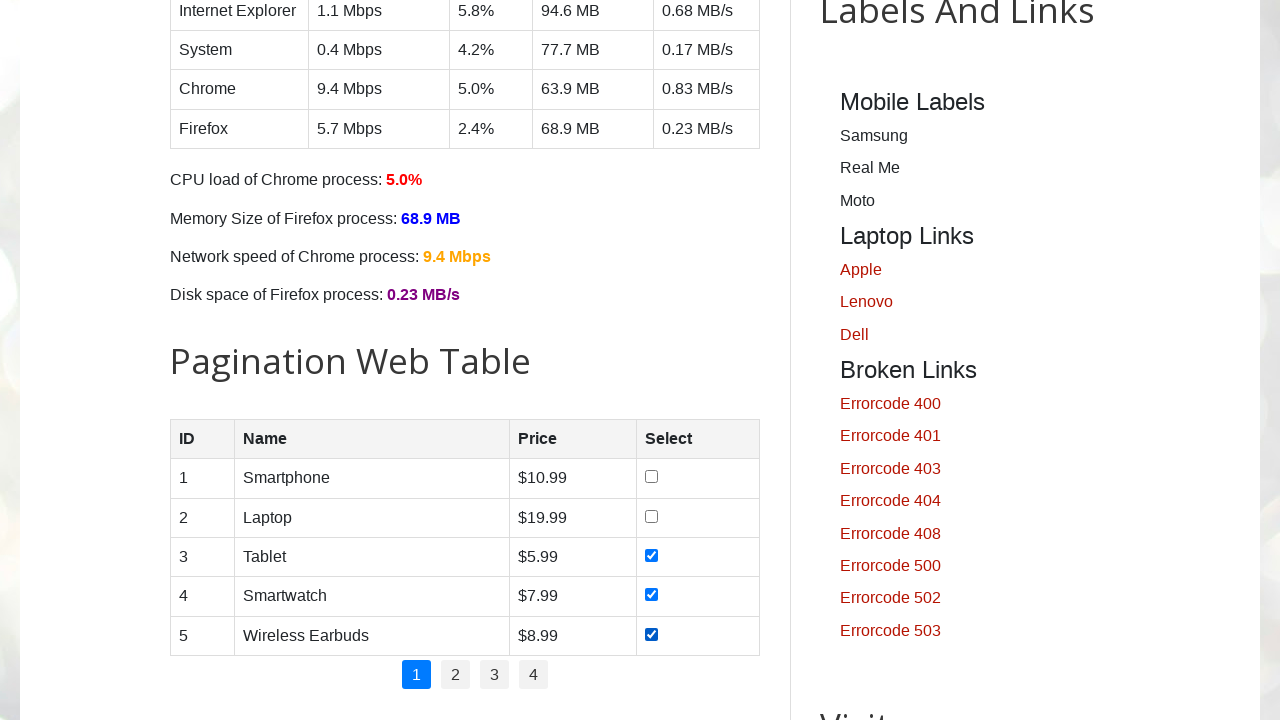

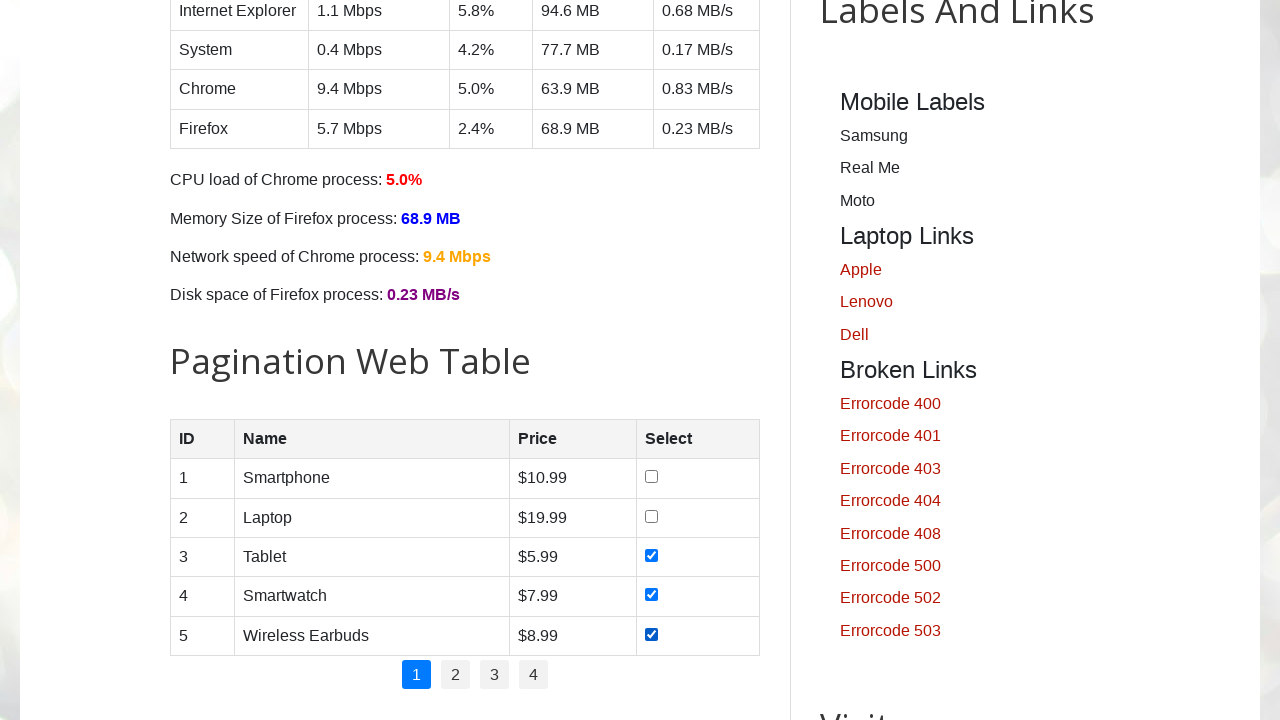